Tests a form submission workflow by extracting a value from an element attribute, performing a mathematical calculation, filling in the answer, checking checkboxes, and submitting the form

Starting URL: http://suninjuly.github.io/get_attribute.html

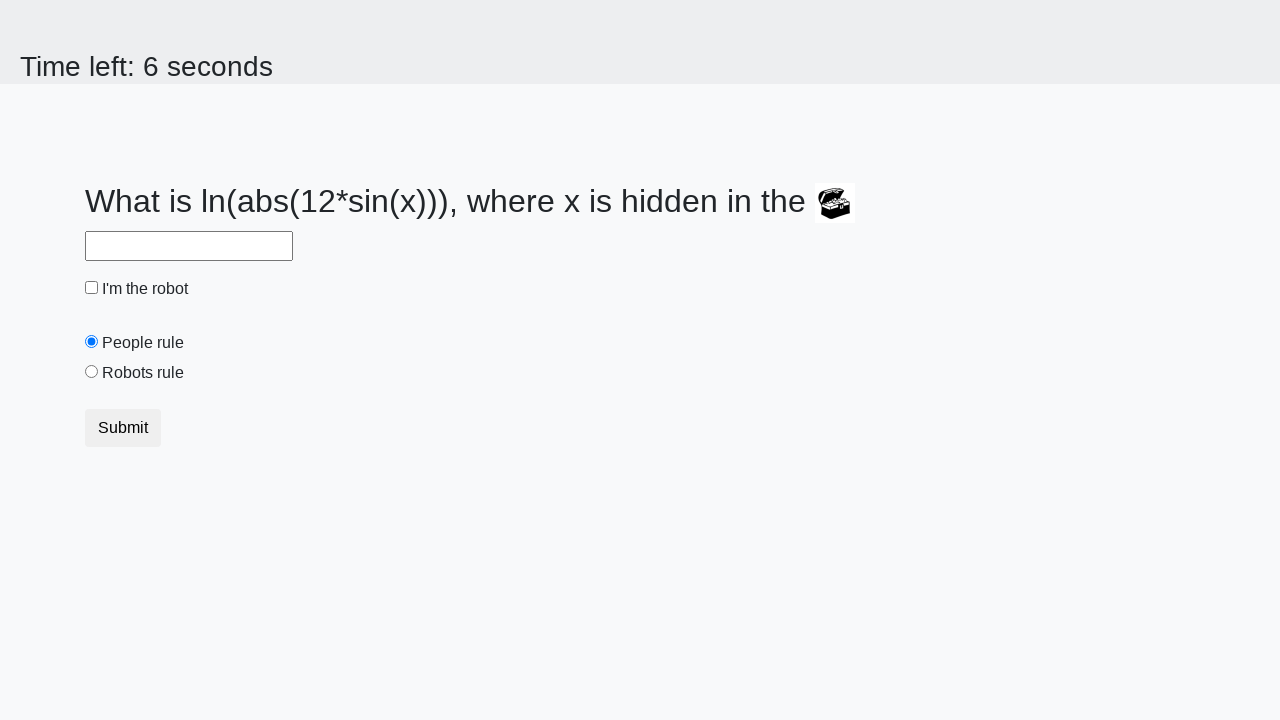

Located treasure element with ID 'treasure'
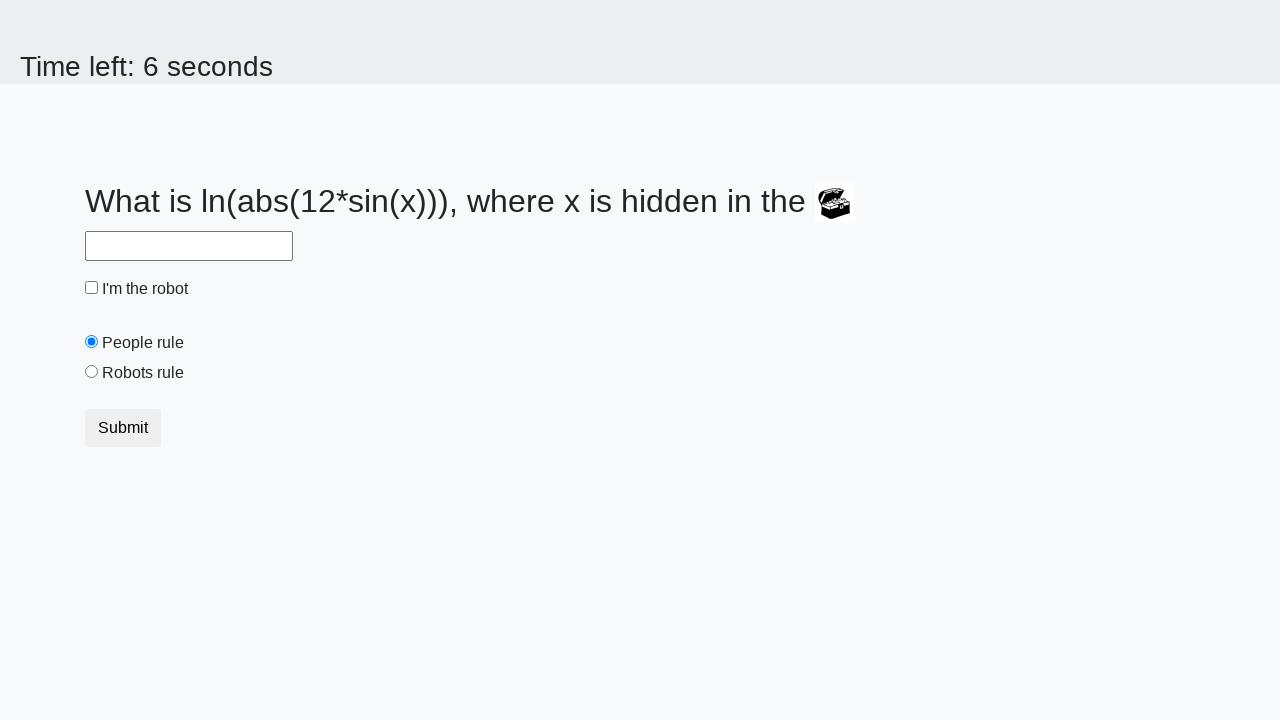

Extracted 'valuex' attribute from treasure element: 381
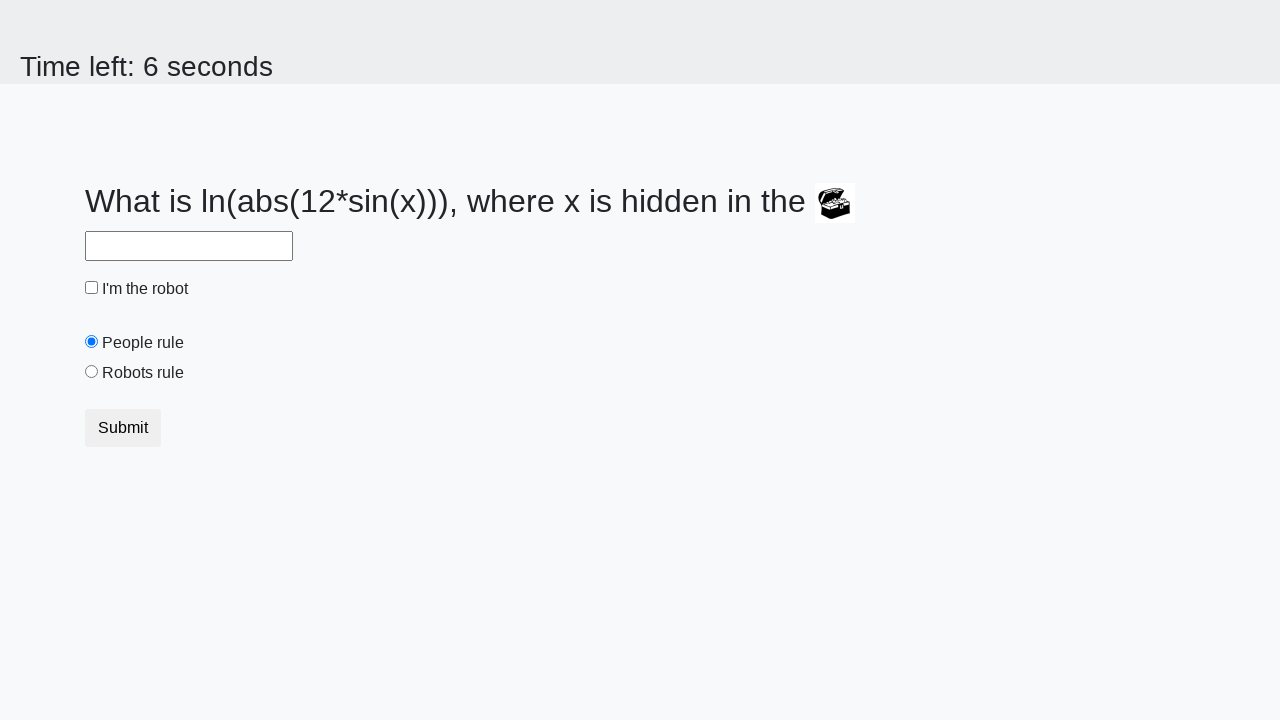

Calculated mathematical answer using formula: 2.213856105010122
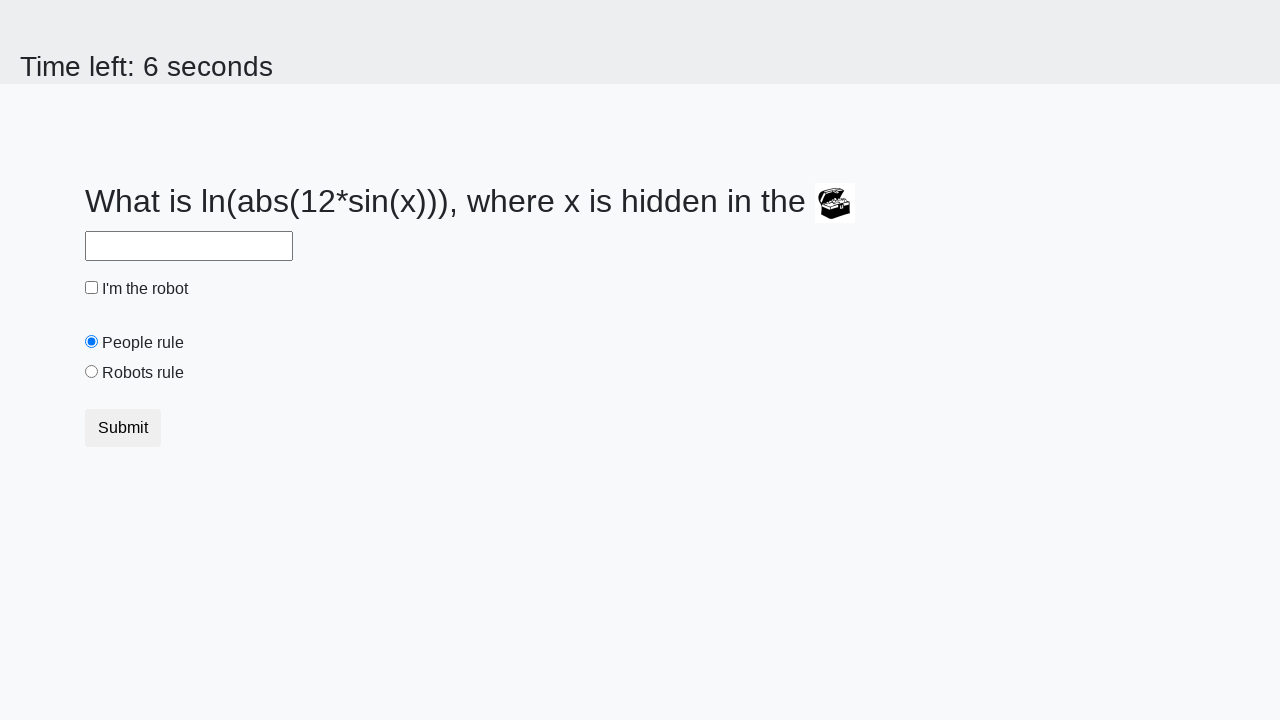

Filled answer field with calculated value: 2.213856105010122 on #answer
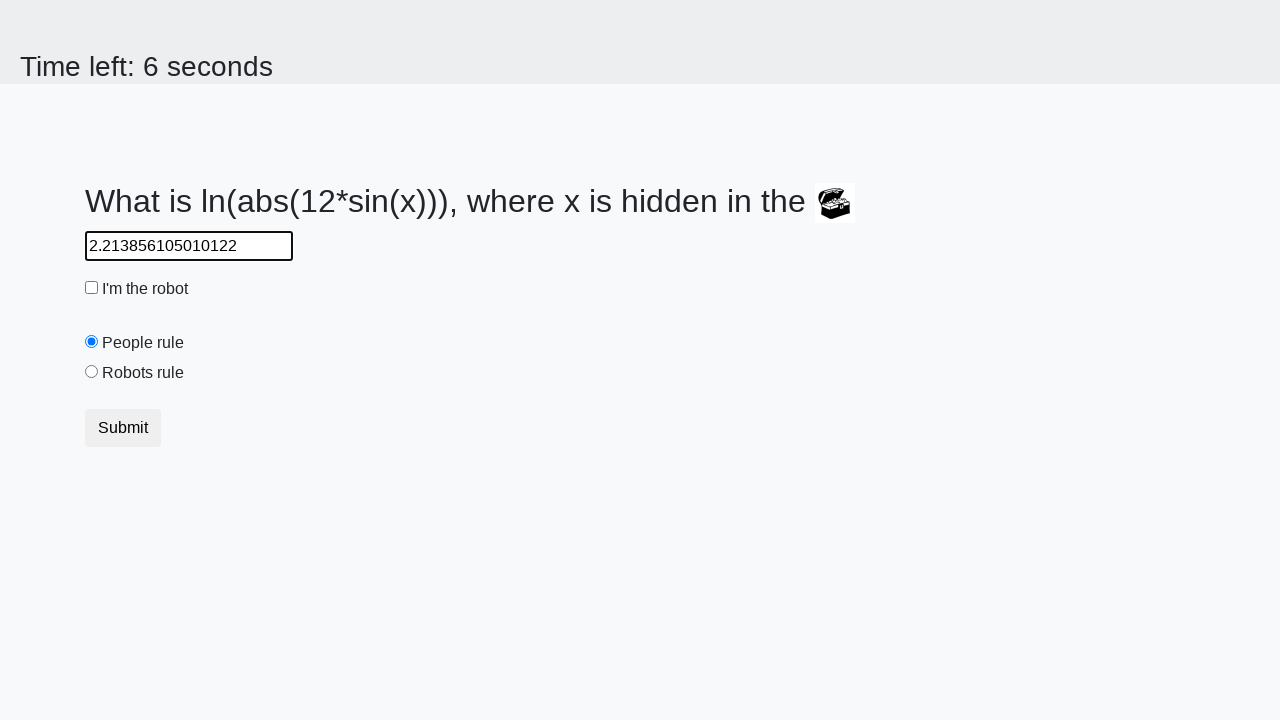

Checked the robot checkbox at (92, 288) on #robotCheckbox
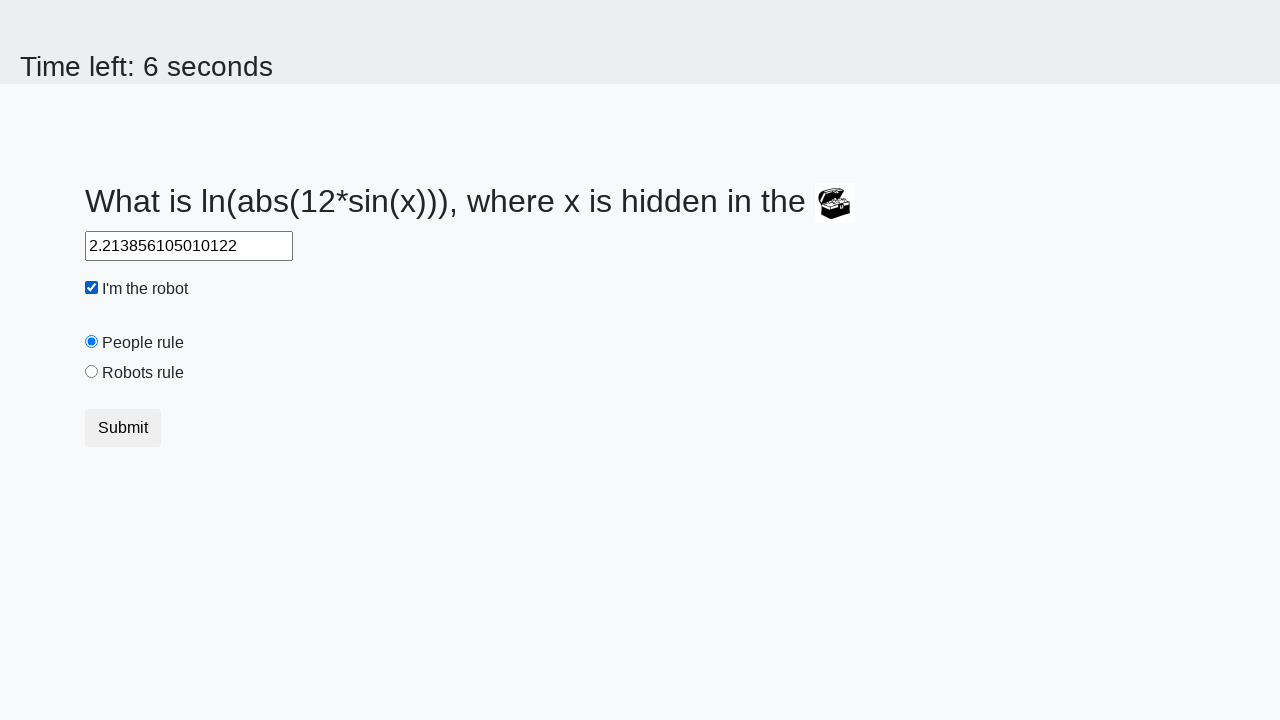

Checked the robots rule checkbox at (92, 372) on #robotsRule
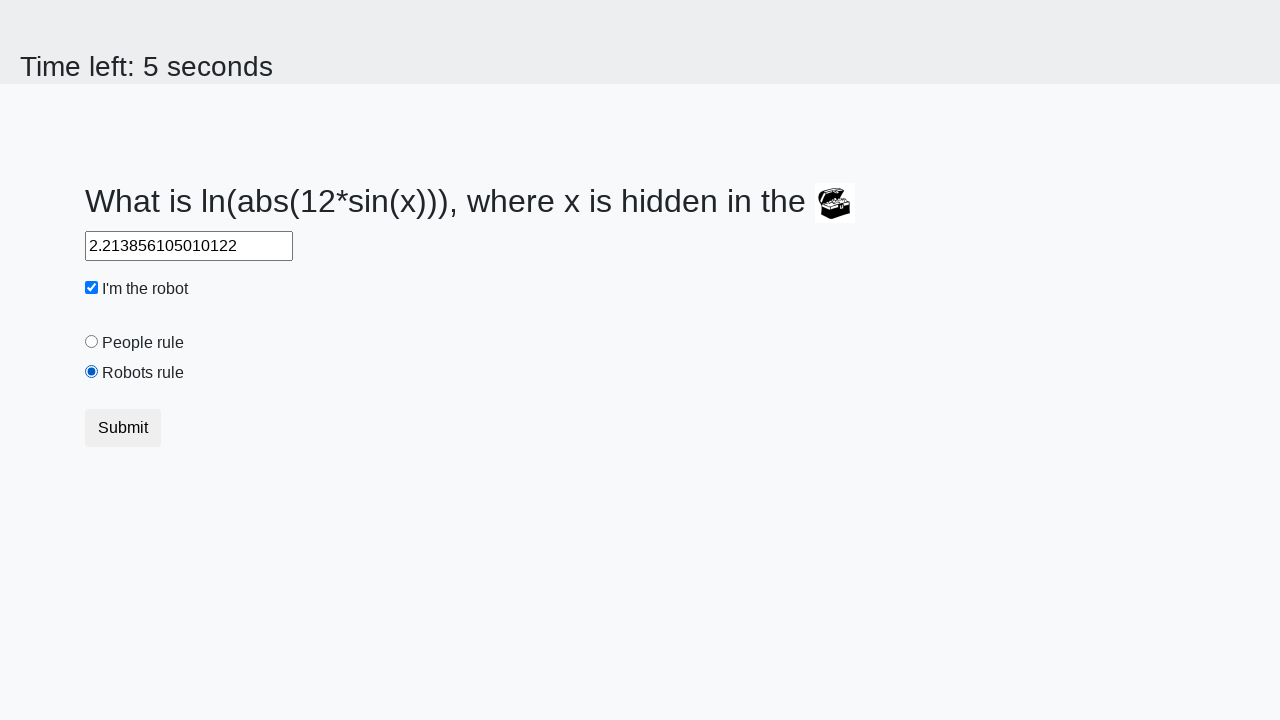

Submitted the form by clicking submit button at (123, 428) on .btn.btn-default
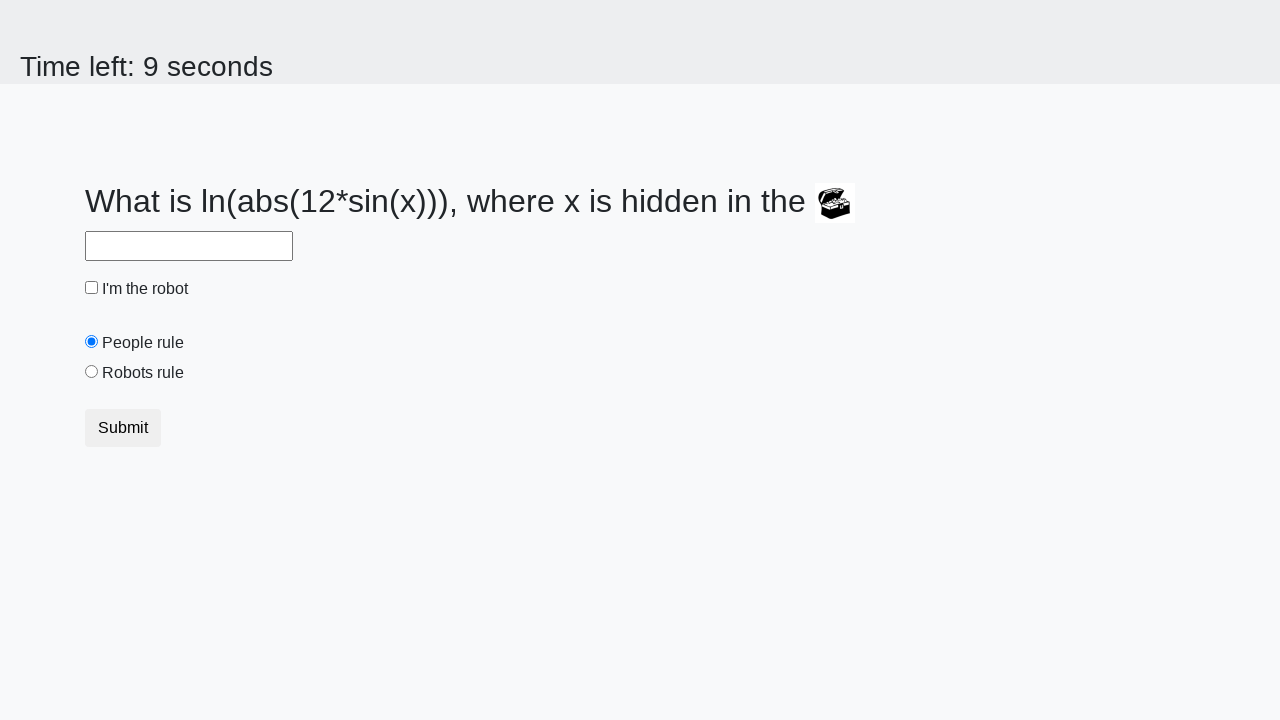

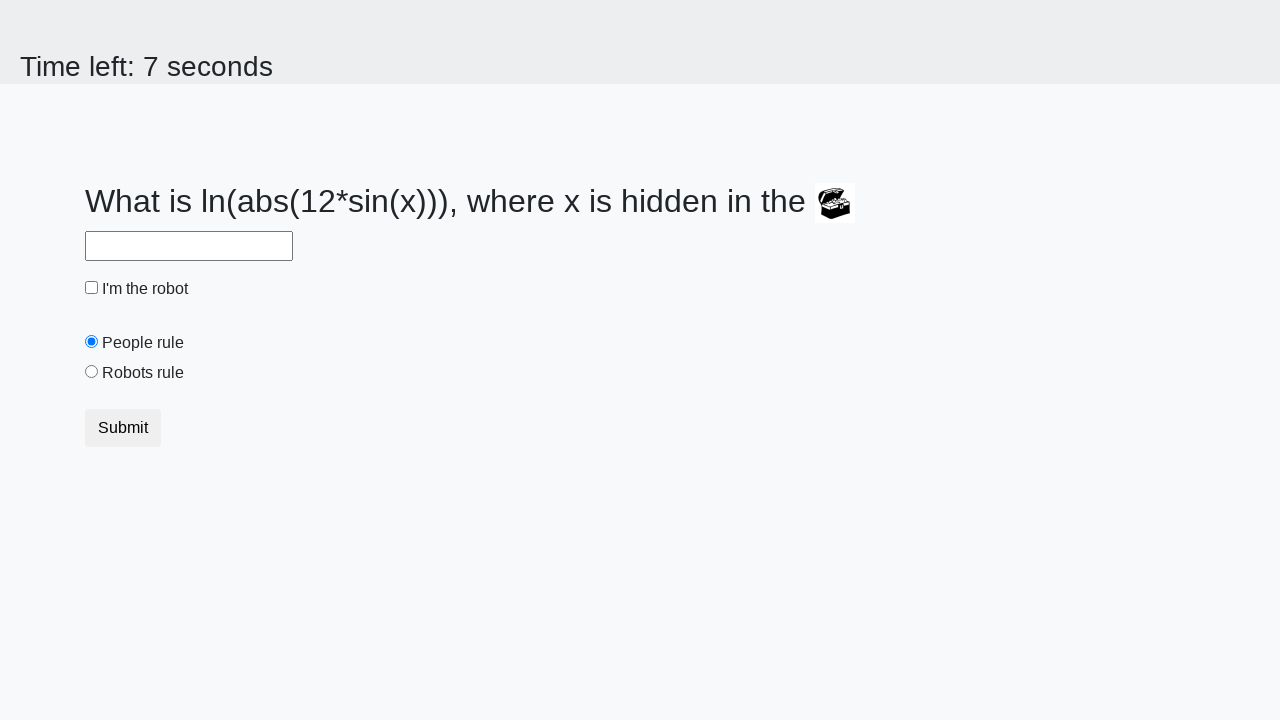